Tests drag and drop functionality on jQuery UI demo page by dragging an element and dropping it onto a target using the dragAndDrop action

Starting URL: http://jqueryui.com/droppable/

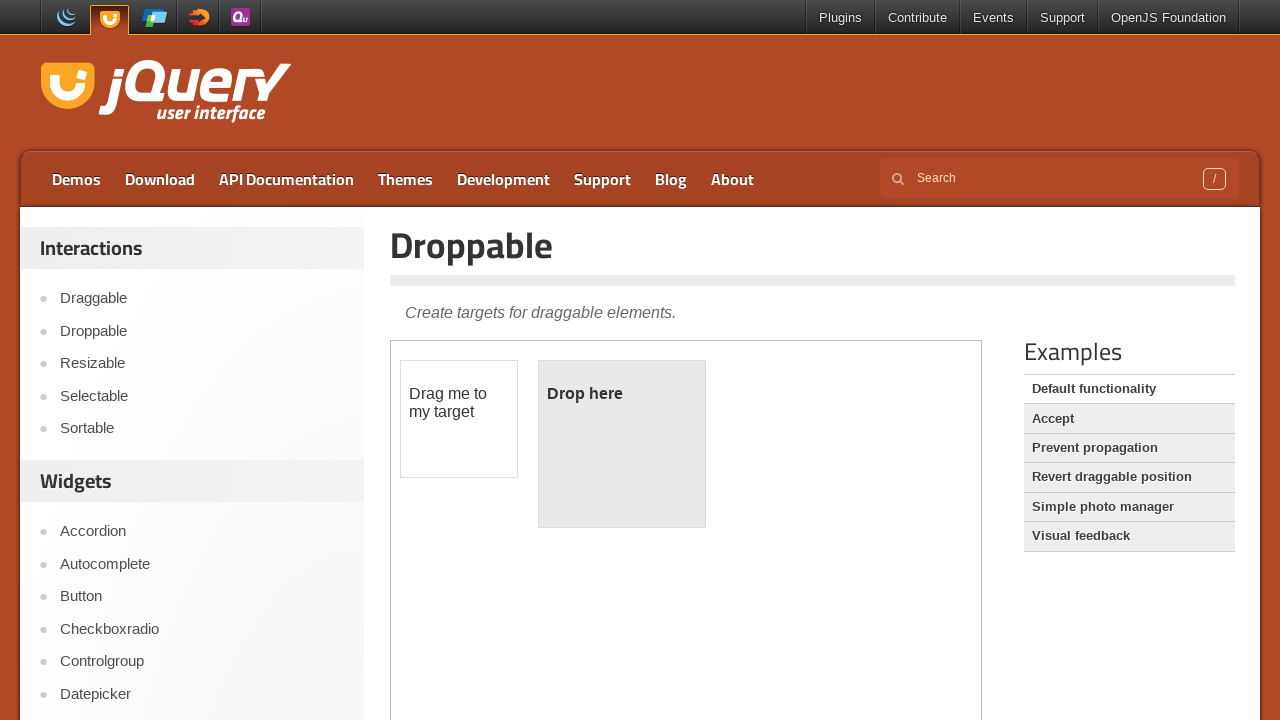

Located the demo iframe containing draggable elements
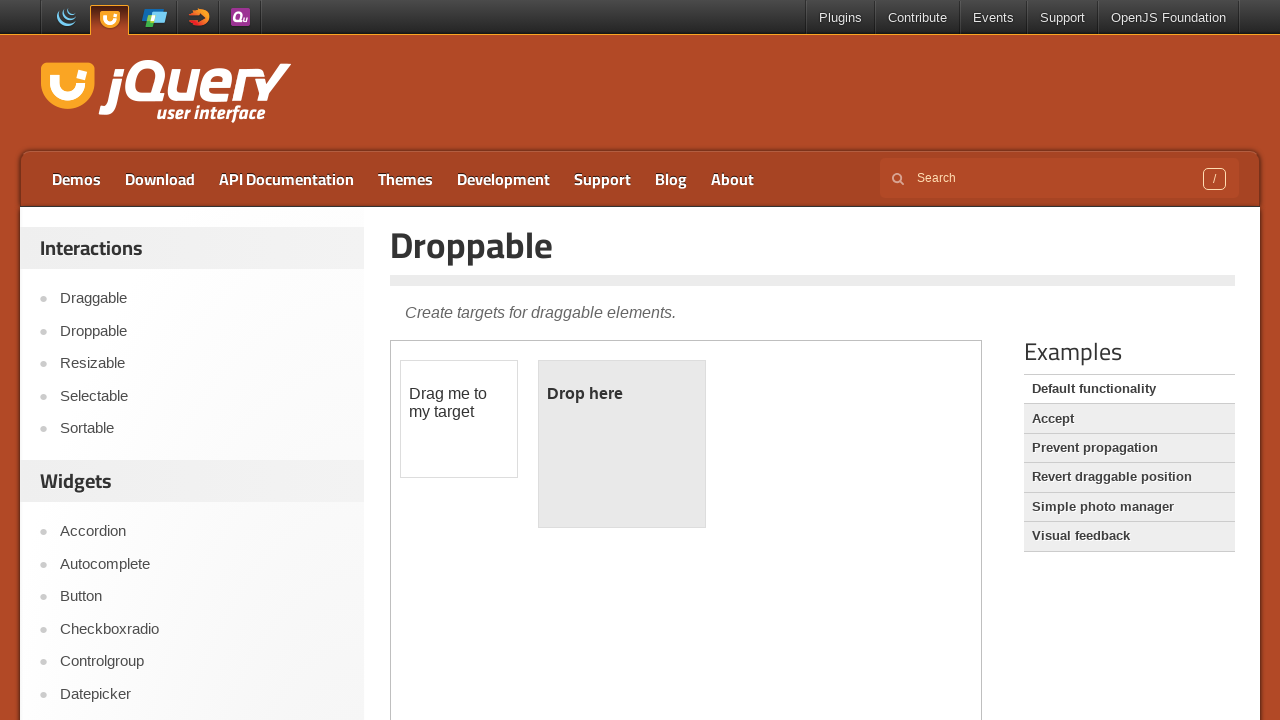

Waited for draggable element to be visible
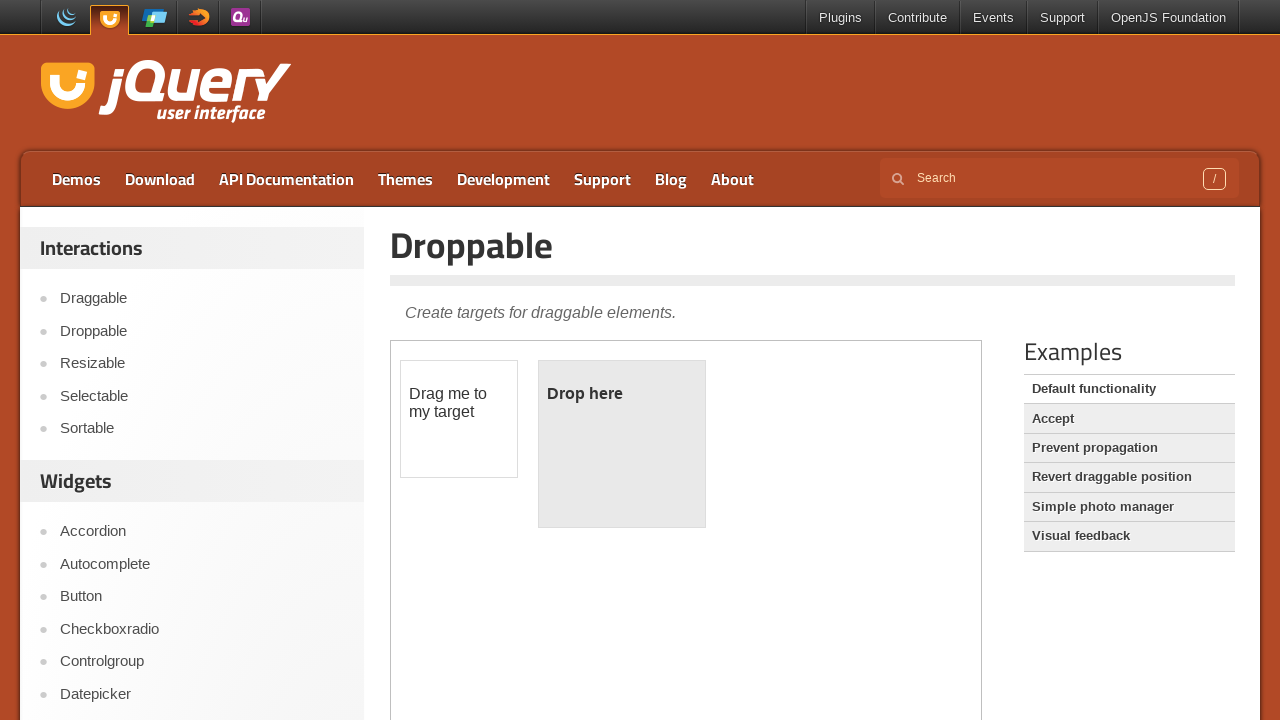

Waited for droppable element to be visible
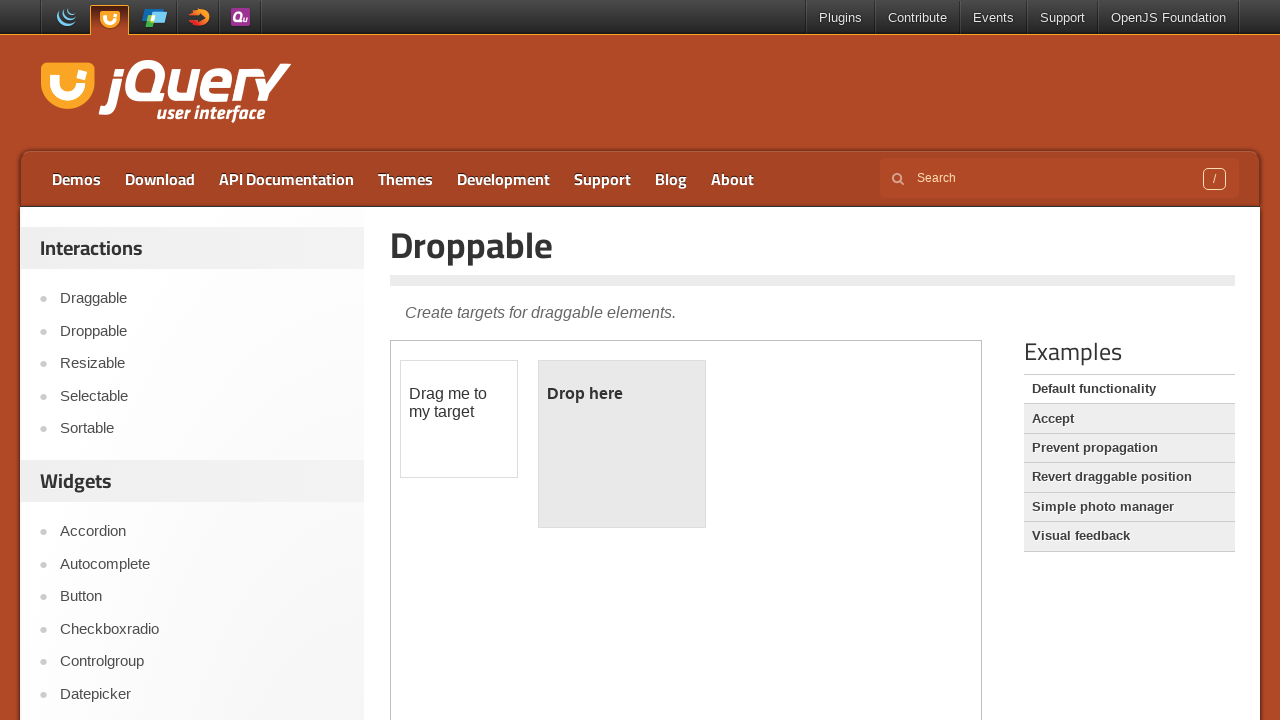

Dragged draggable element and dropped it onto the droppable target at (622, 444)
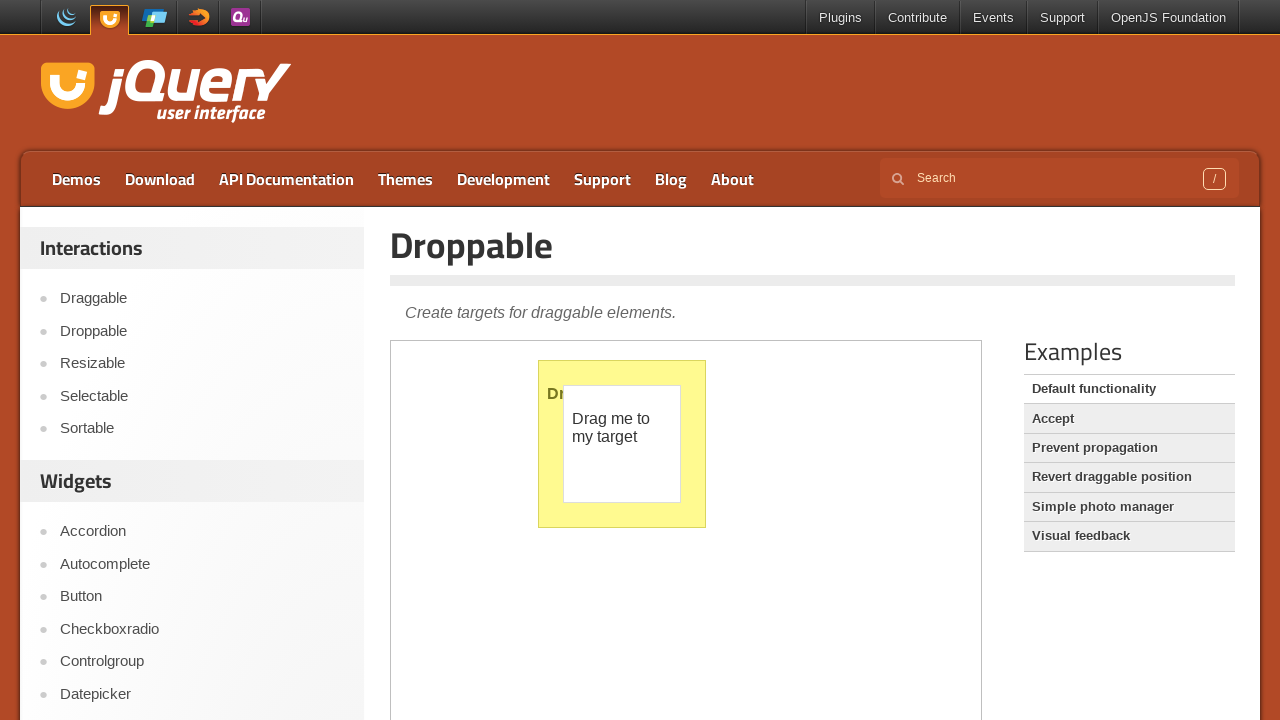

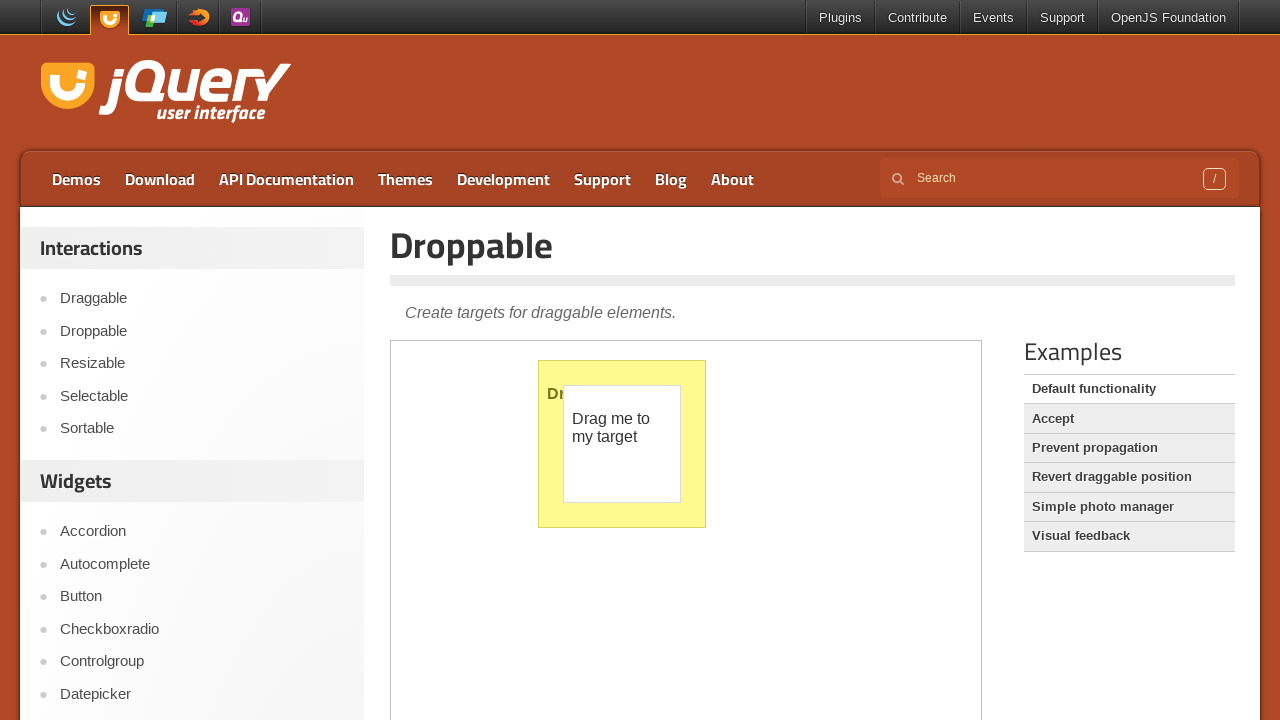